Clicks on the Facebook social media link in the footer

Starting URL: https://demo.automationtesting.in/Register.html

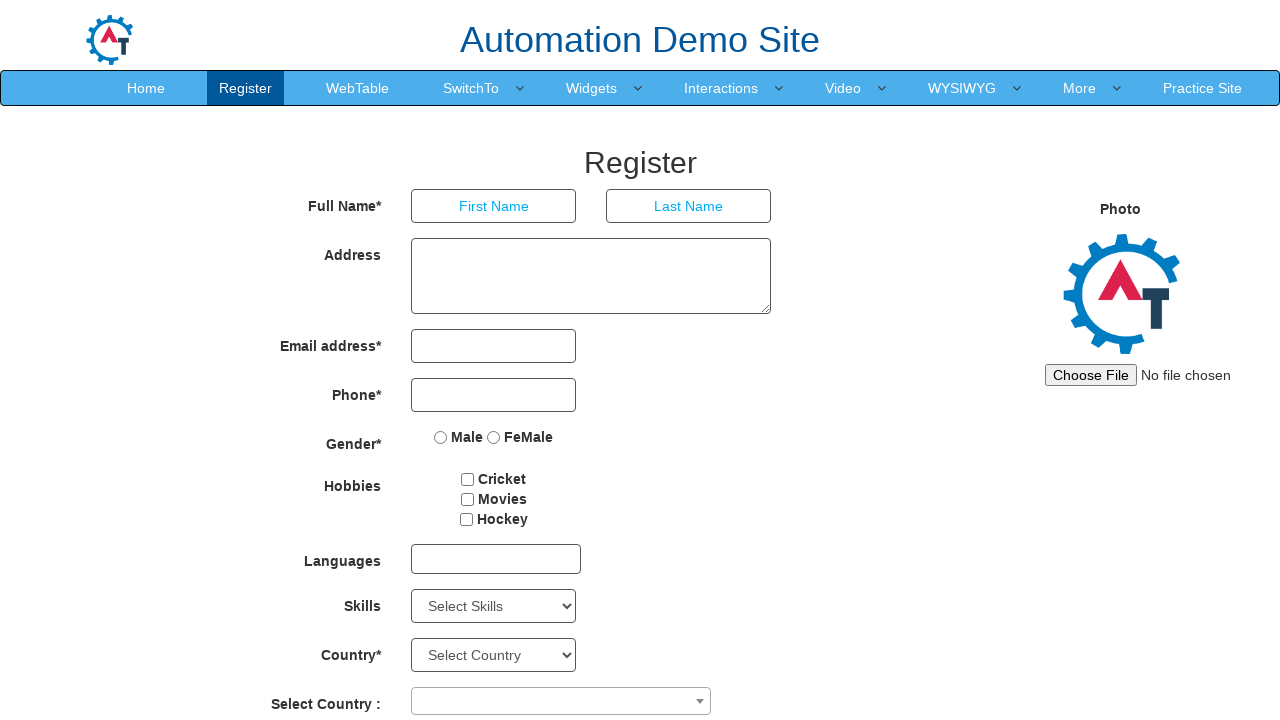

Clicked on the Facebook social media link in the footer at (690, 685) on xpath=//body/footer[@id='footer']/div[1]/div[1]/div[2]/a[1]/span[1]
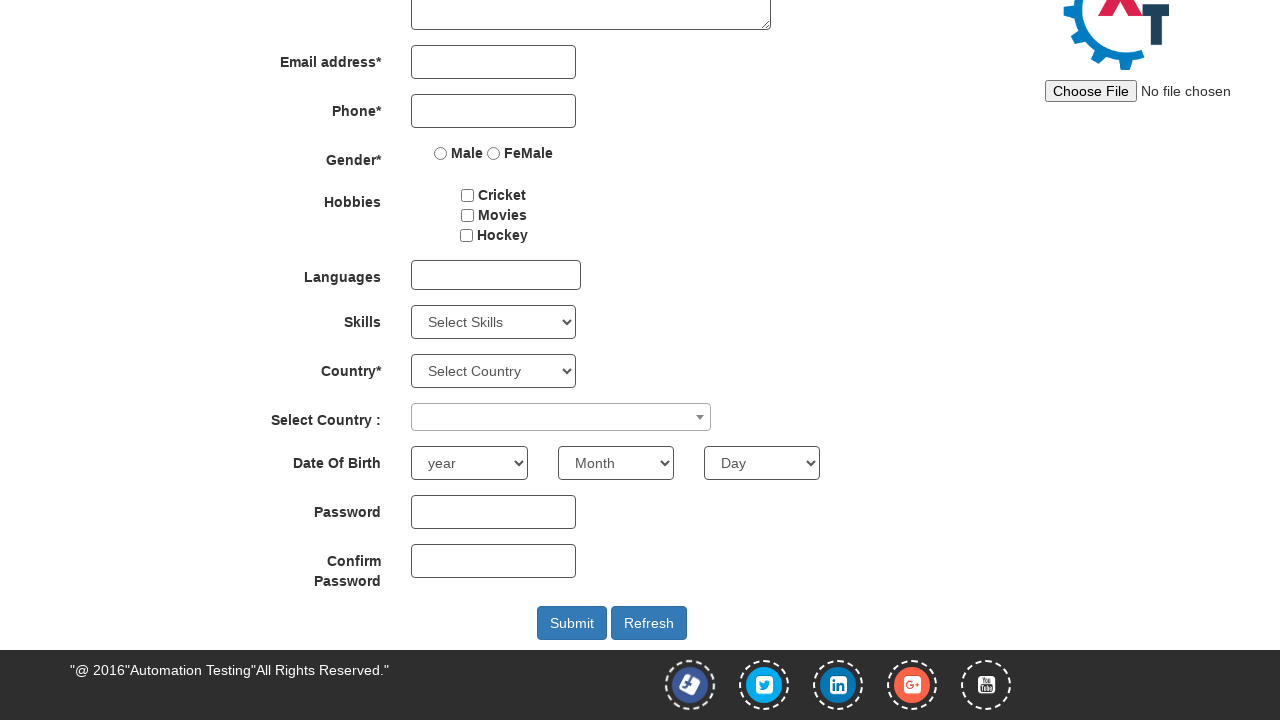

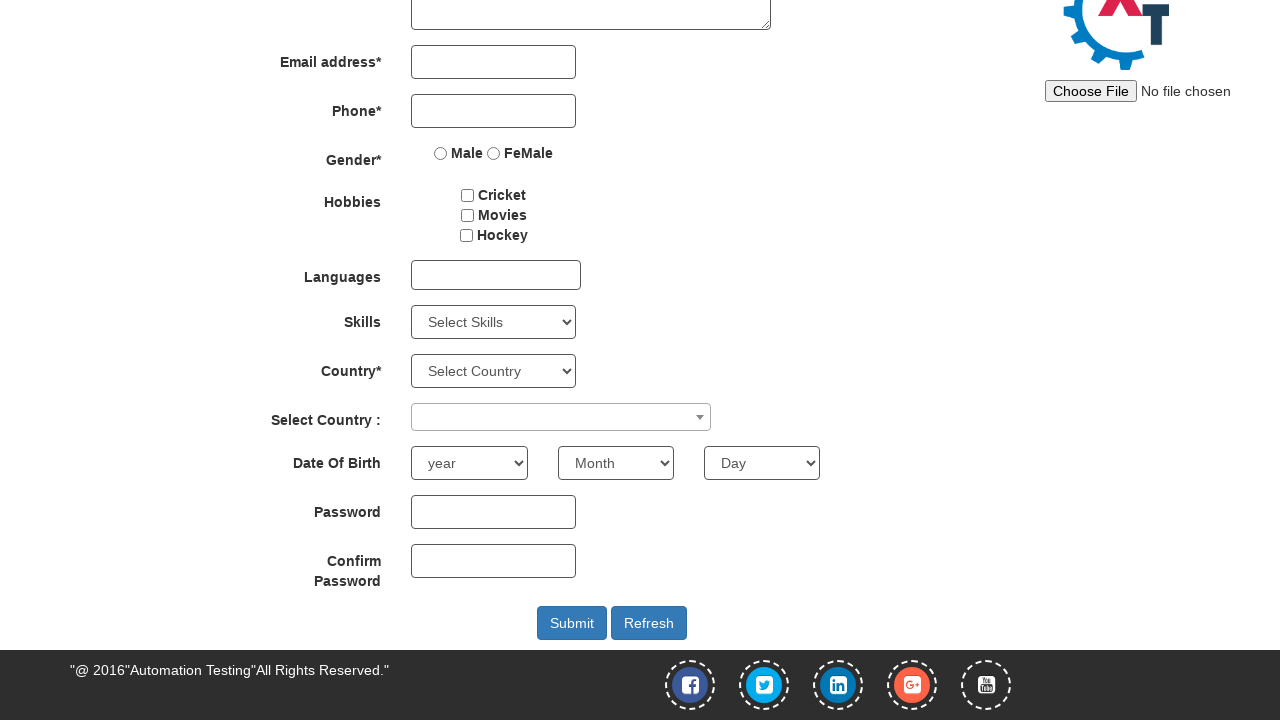